Tests editing a task while on the Active filter view

Starting URL: https://todomvc4tasj.herokuapp.com/

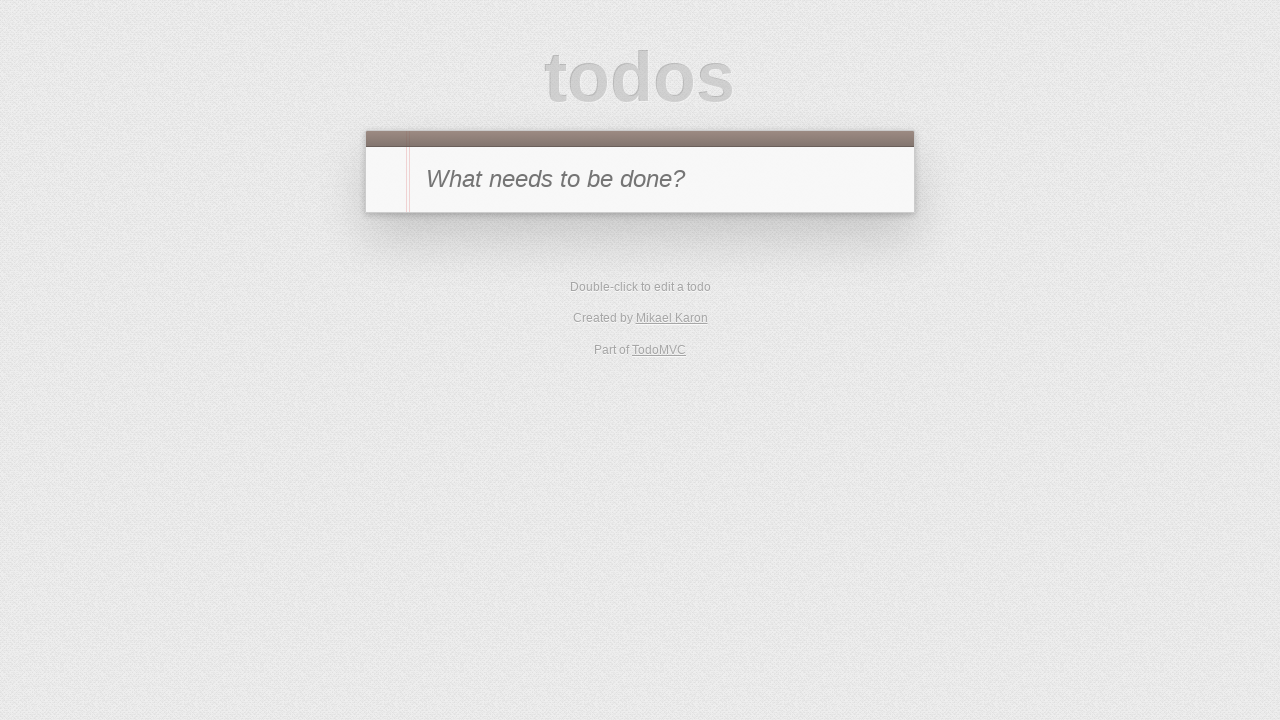

Set up two active tasks via localStorage
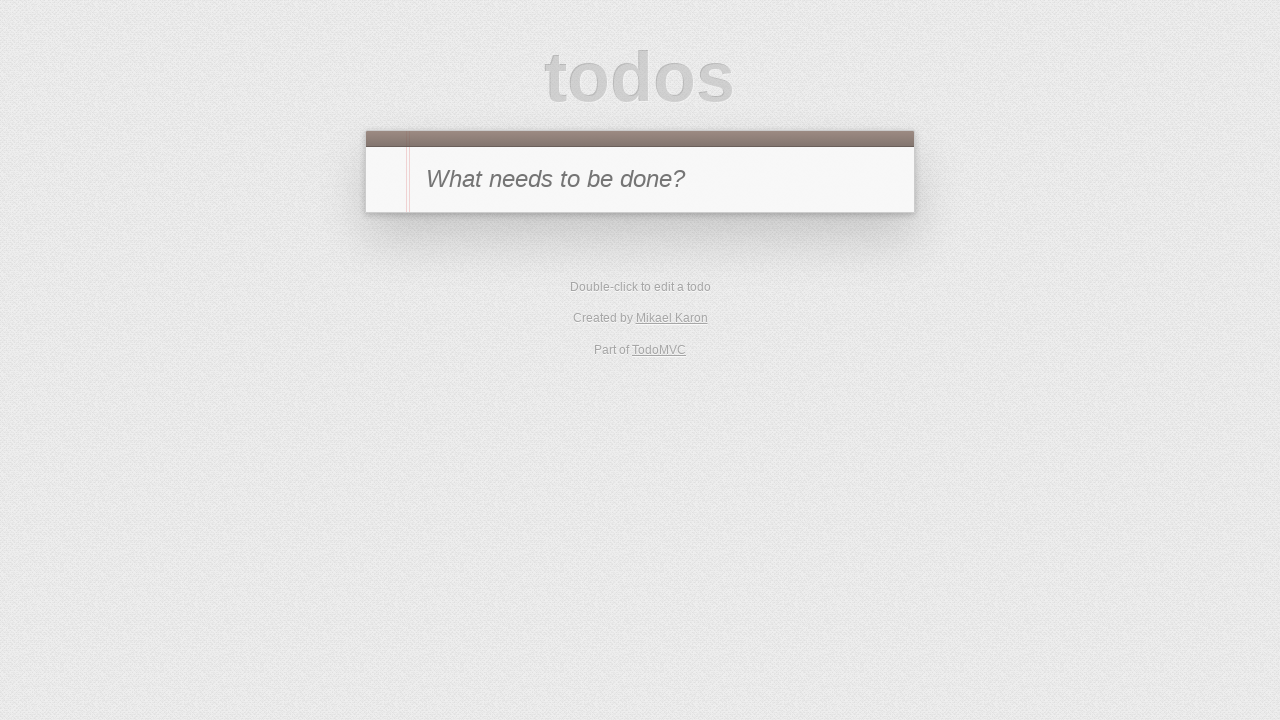

Reloaded page to load tasks from localStorage
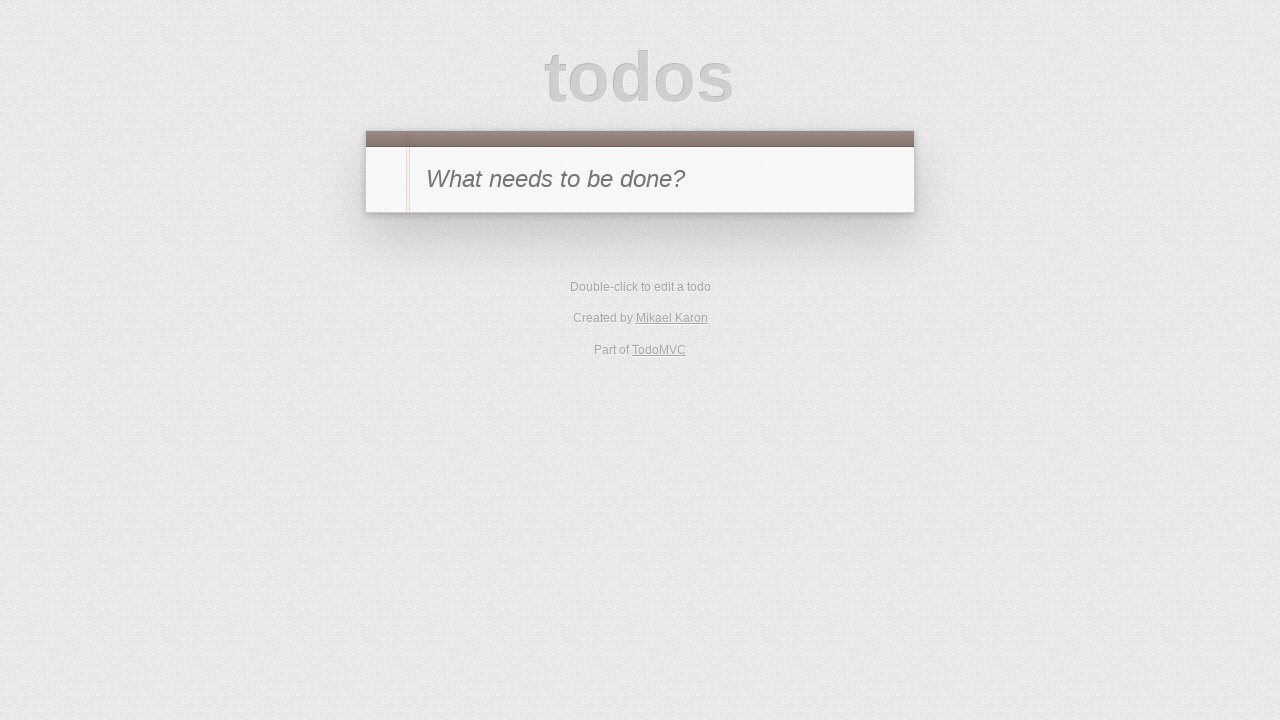

Clicked Active filter to show only active tasks at (614, 351) on #filters li:has-text('Active')
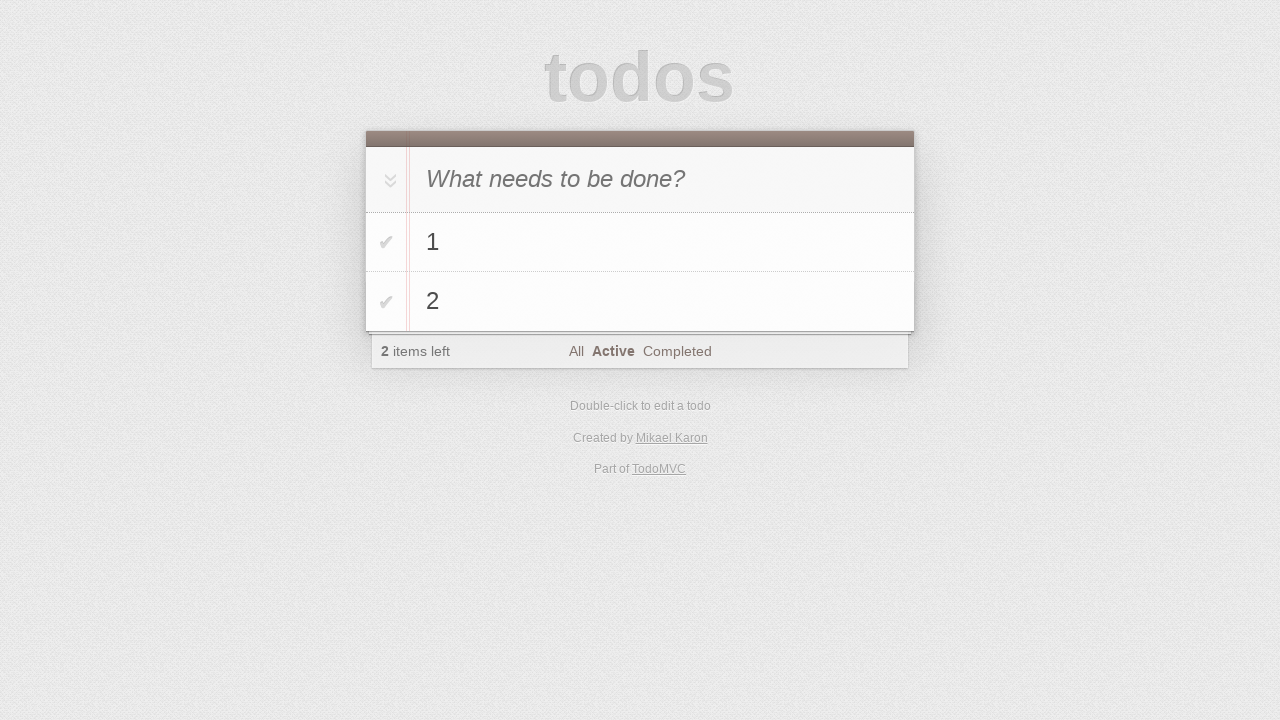

Double-clicked task '2' to enter edit mode at (640, 302) on #todo-list li:has-text('2')
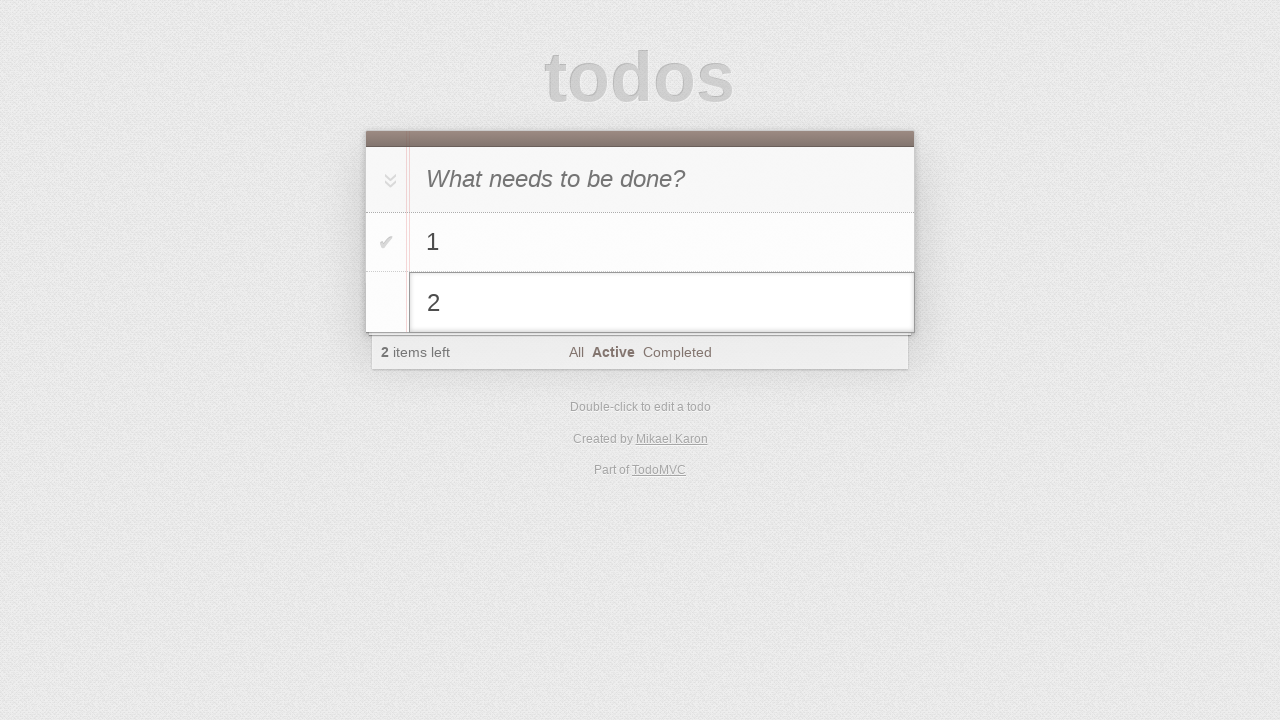

Filled edit field with new text '2 edited' on #todo-list li.editing .edit
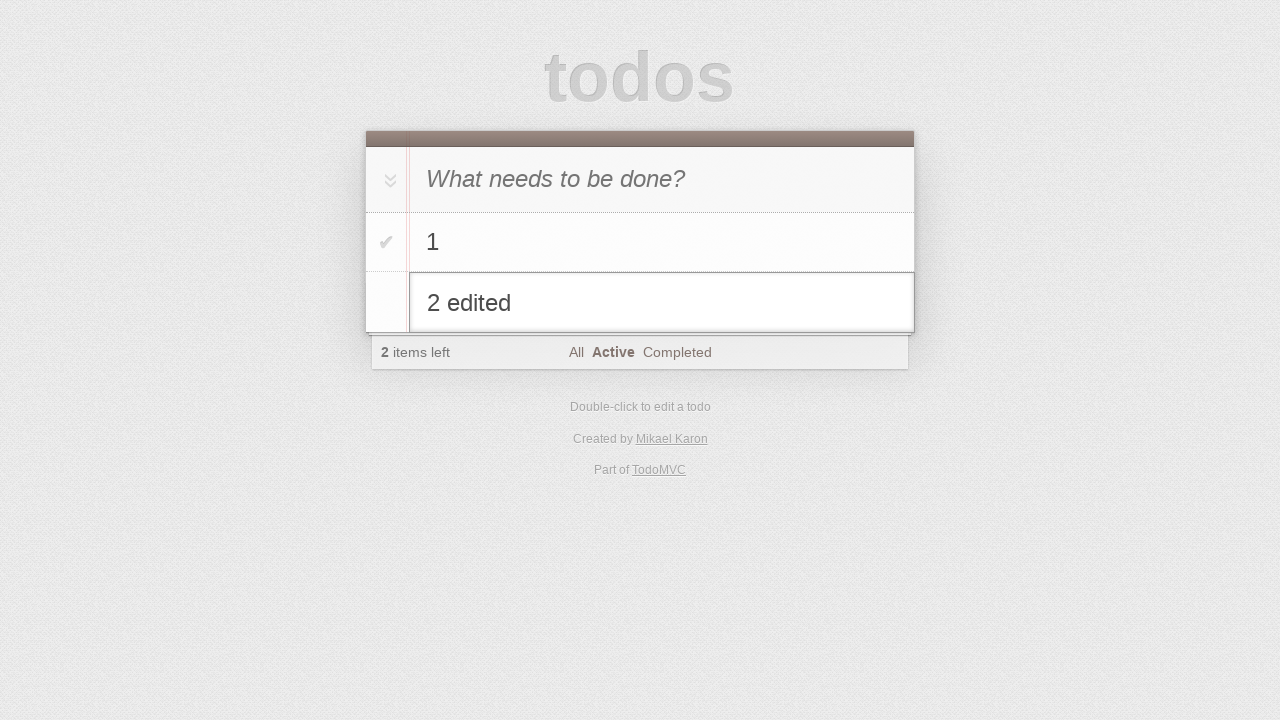

Pressed Enter to confirm the edit on #todo-list li.editing .edit
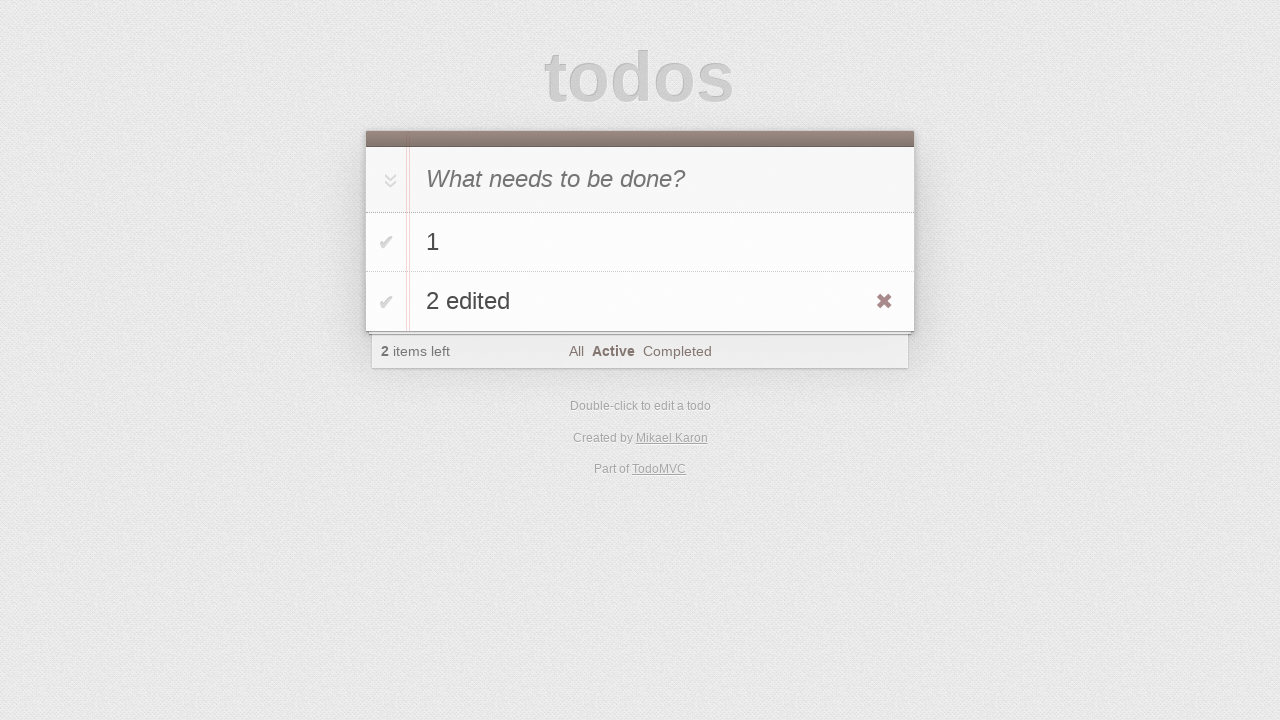

Verified edited task '2 edited' is visible in the list
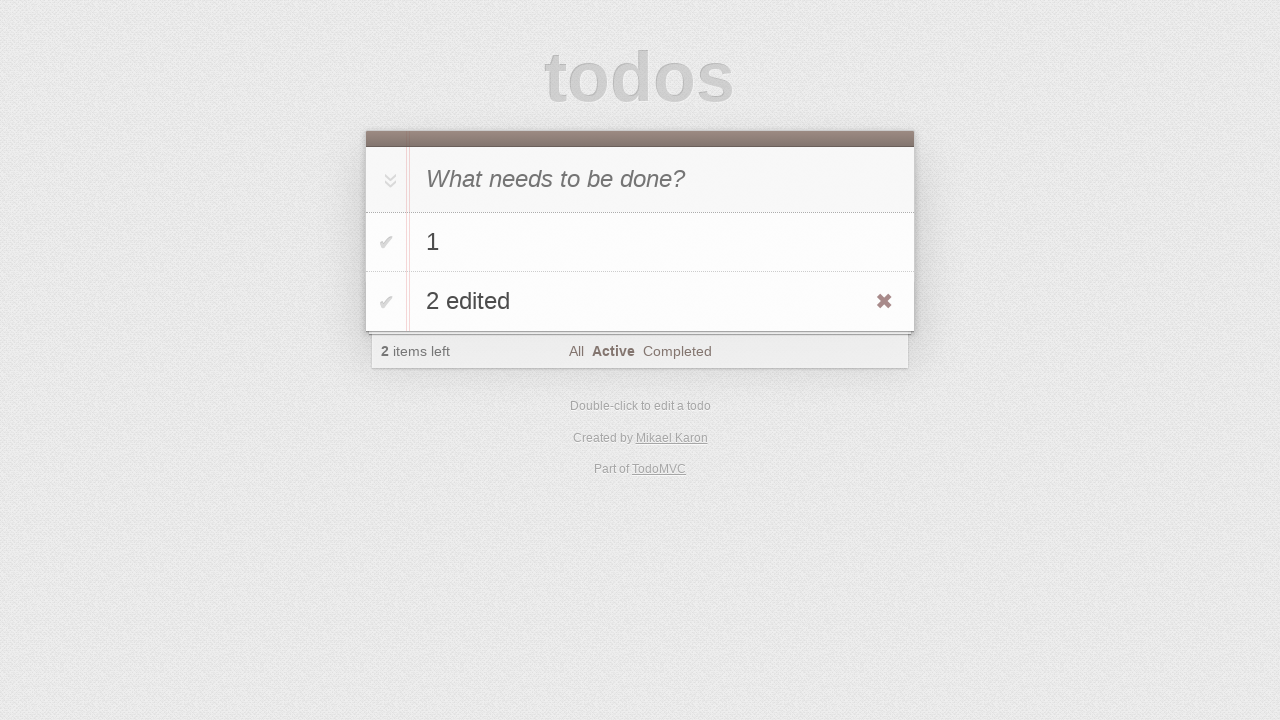

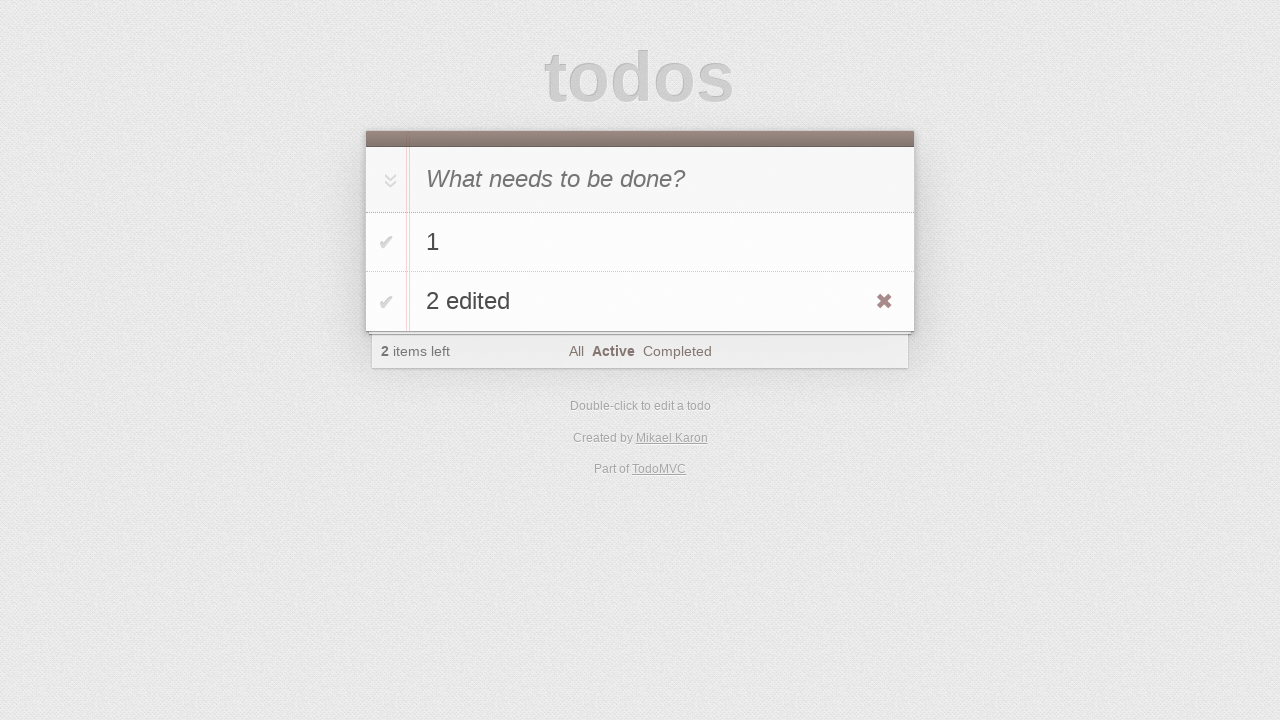